Tests interaction with an embedded iframe by locating a link inside the iframe using frameLocator, clicking on the CSS Tutorial link, and verifying the iframe's page title changes accordingly.

Starting URL: https://www.w3schools.com/html/html_iframe.asp

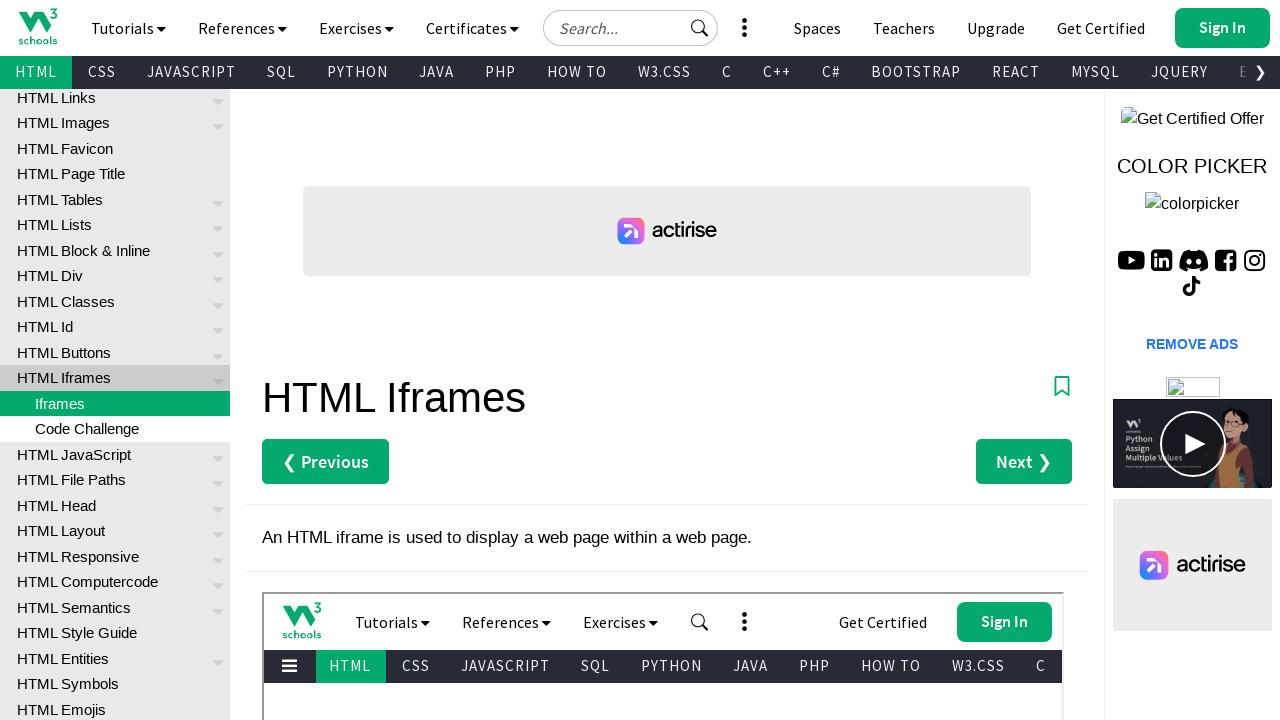

Located iframe with title 'W3Schools HTML Tutorial' using frameLocator
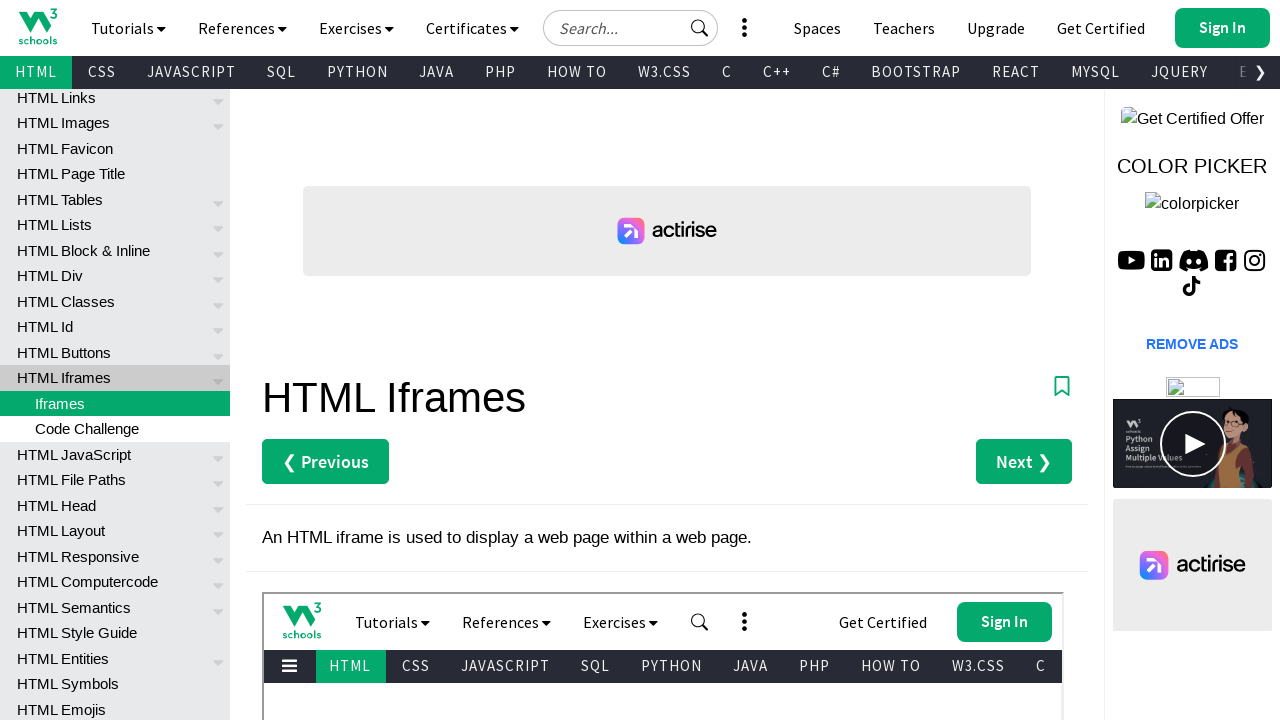

Located CSS Tutorial link inside the iframe
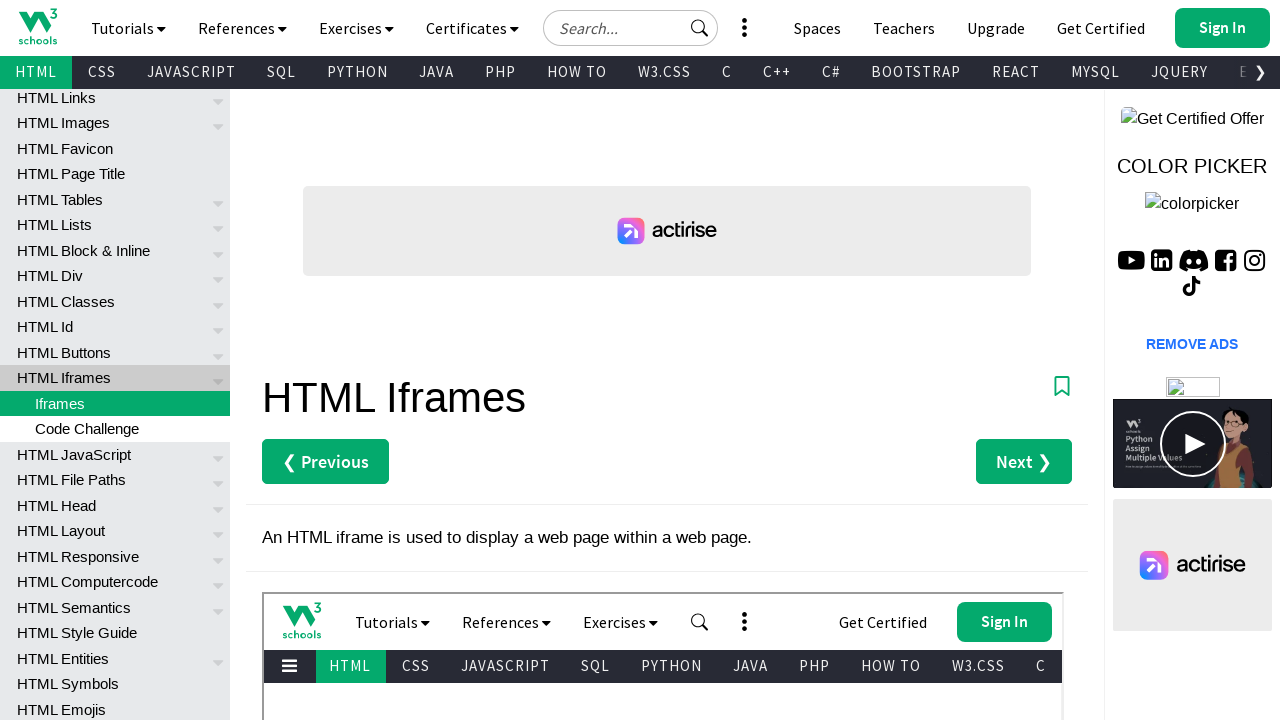

CSS Tutorial link became visible
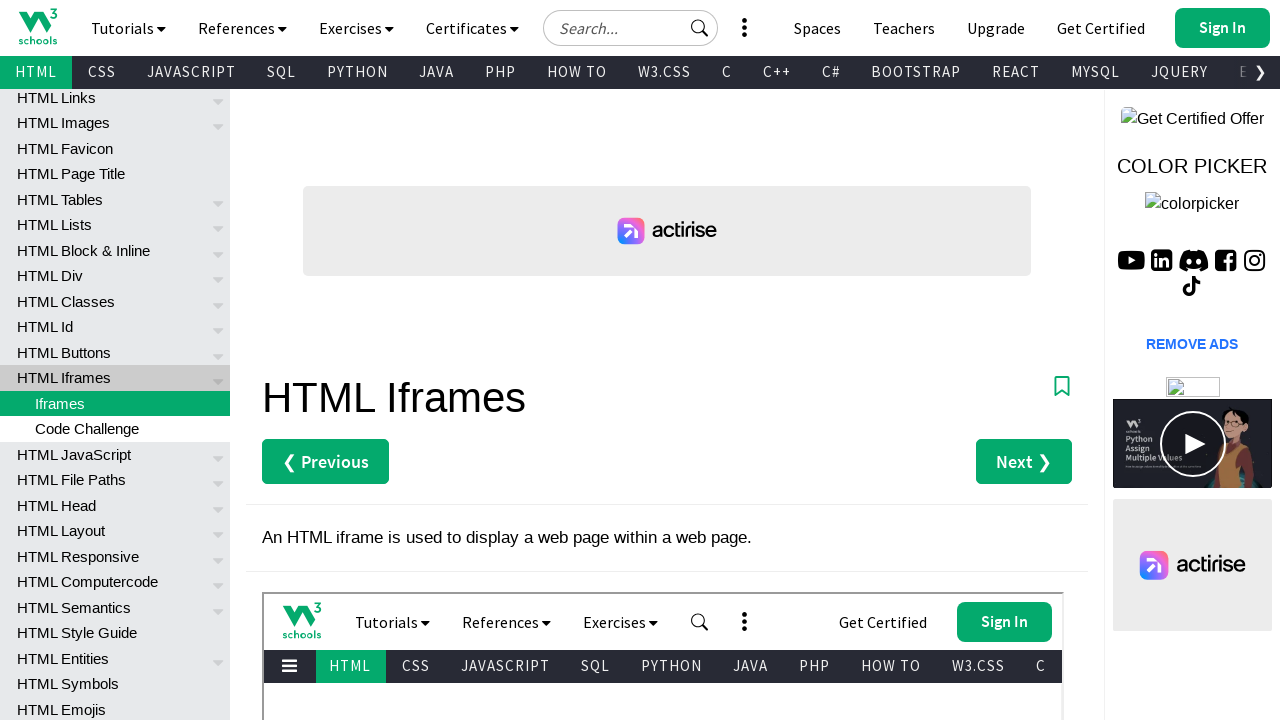

Clicked CSS Tutorial link at (663, 710) on iframe[title="W3Schools HTML Tutorial"] >> internal:control=enter-frame >> inter
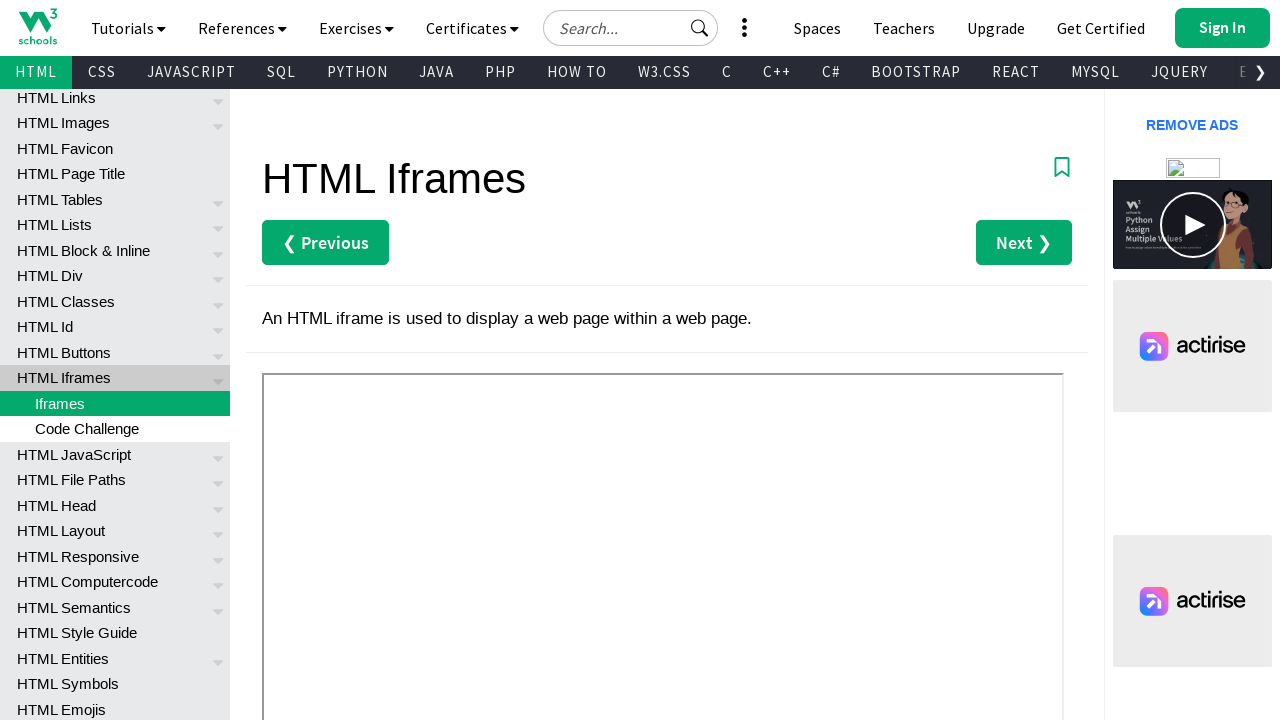

Retrieved iframe element handle
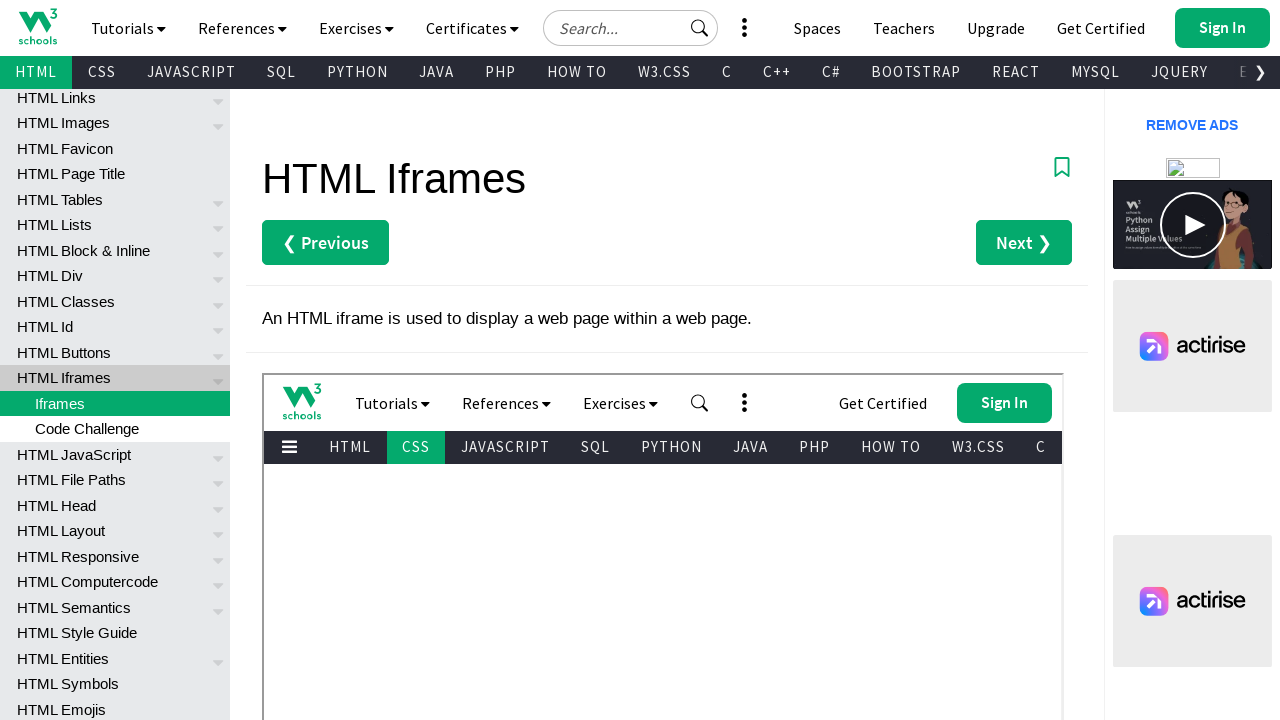

Accessed iframe content frame
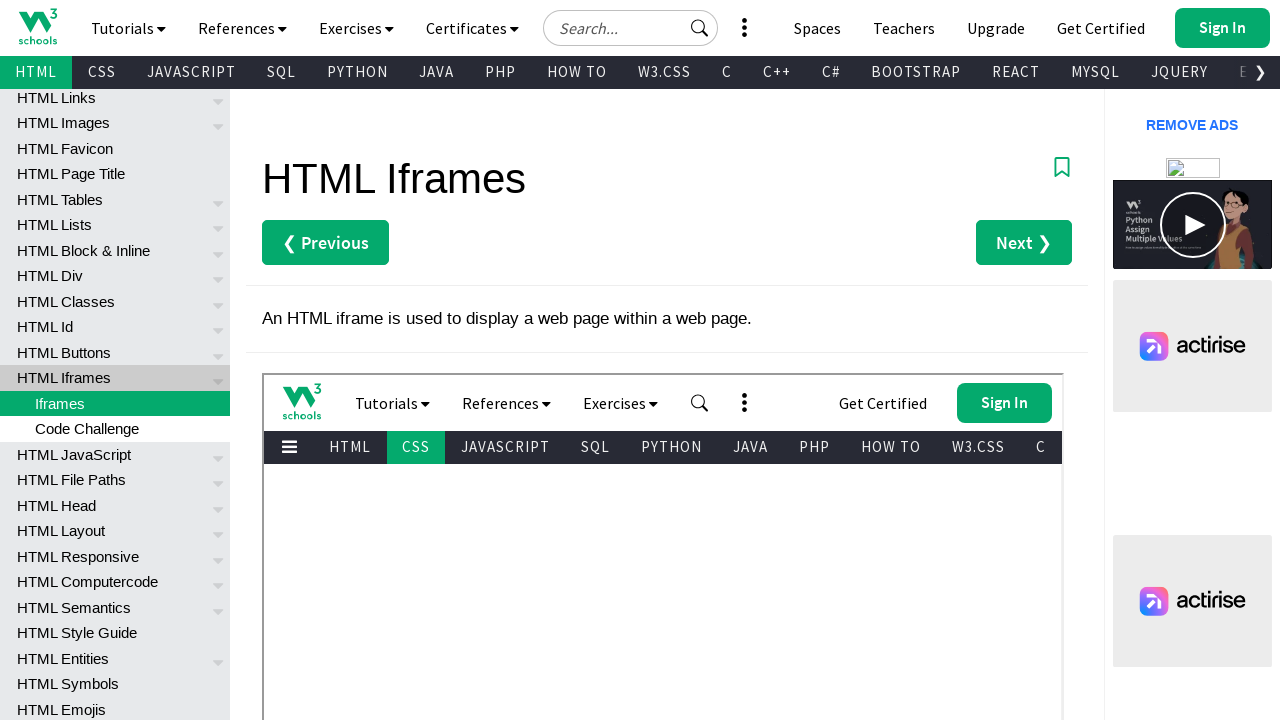

Retrieved iframe page title: 'CSS Tutorial'
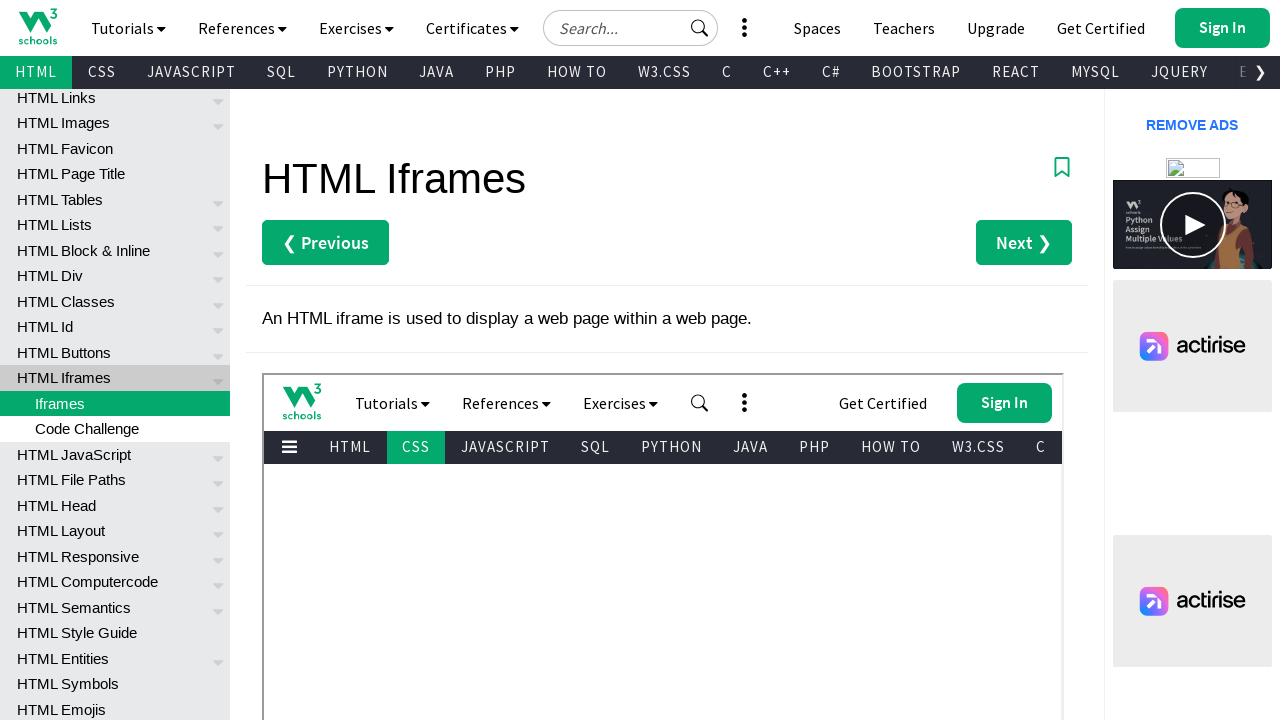

Verified iframe title contains 'CSS Tutorial'
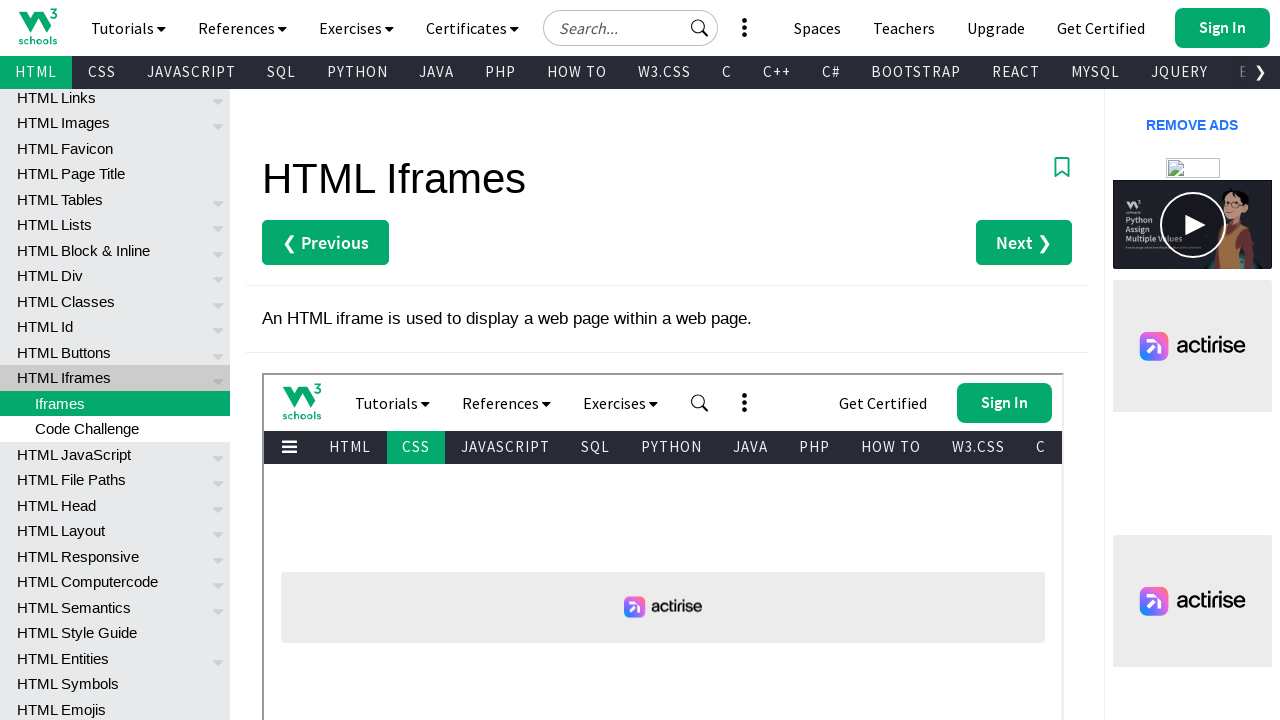

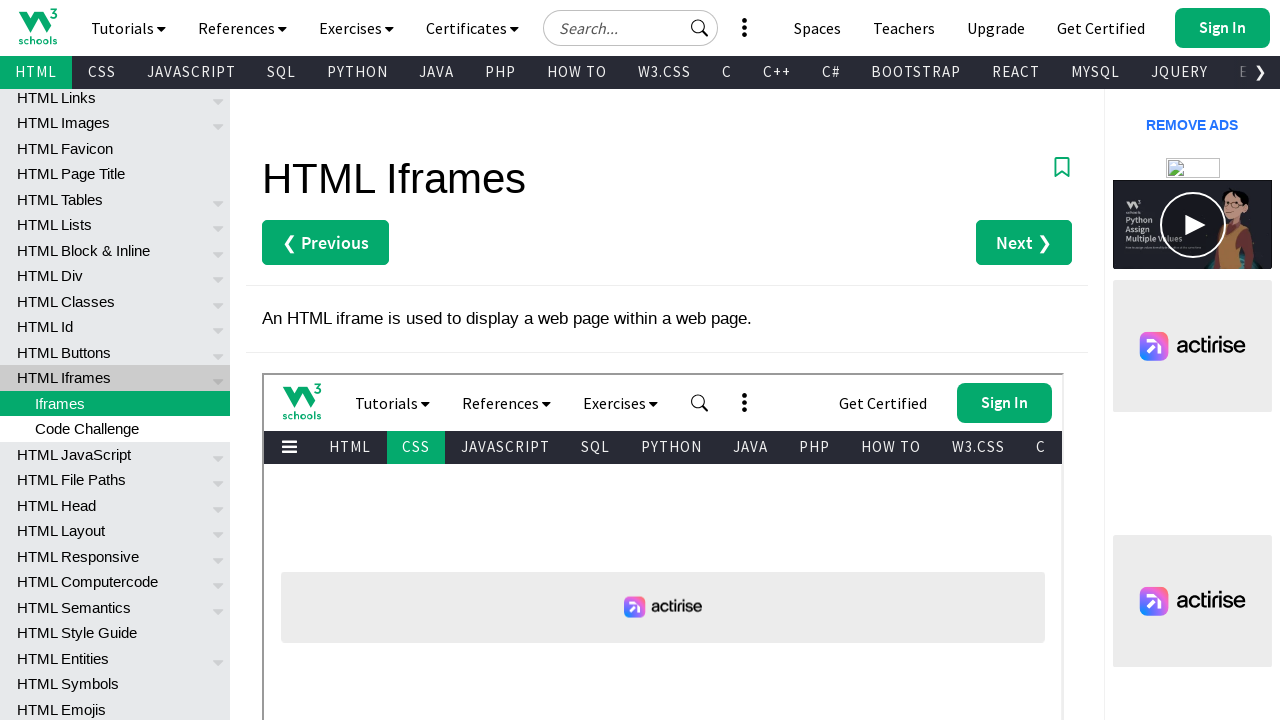